Verifies the QR Code Monkey homepage has the expected title containing "QR Code Monkey".

Starting URL: https://www.qrcode-monkey.com/

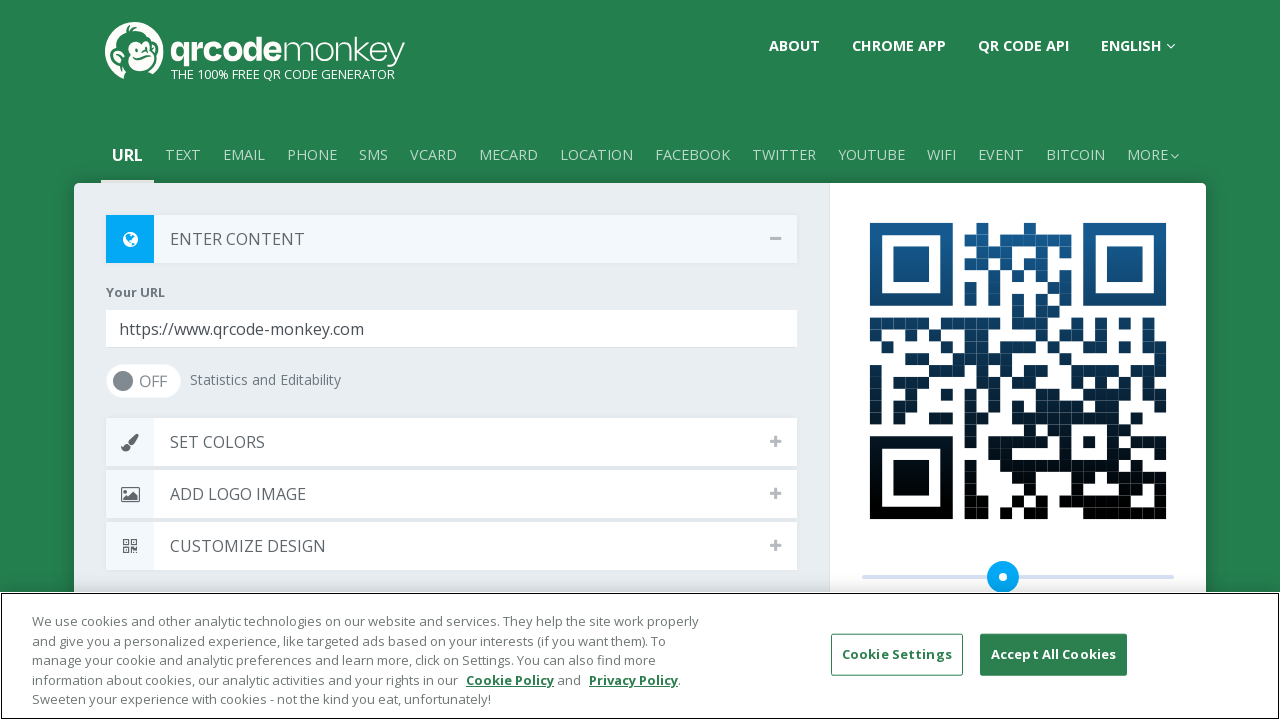

Navigated to QR Code Monkey homepage
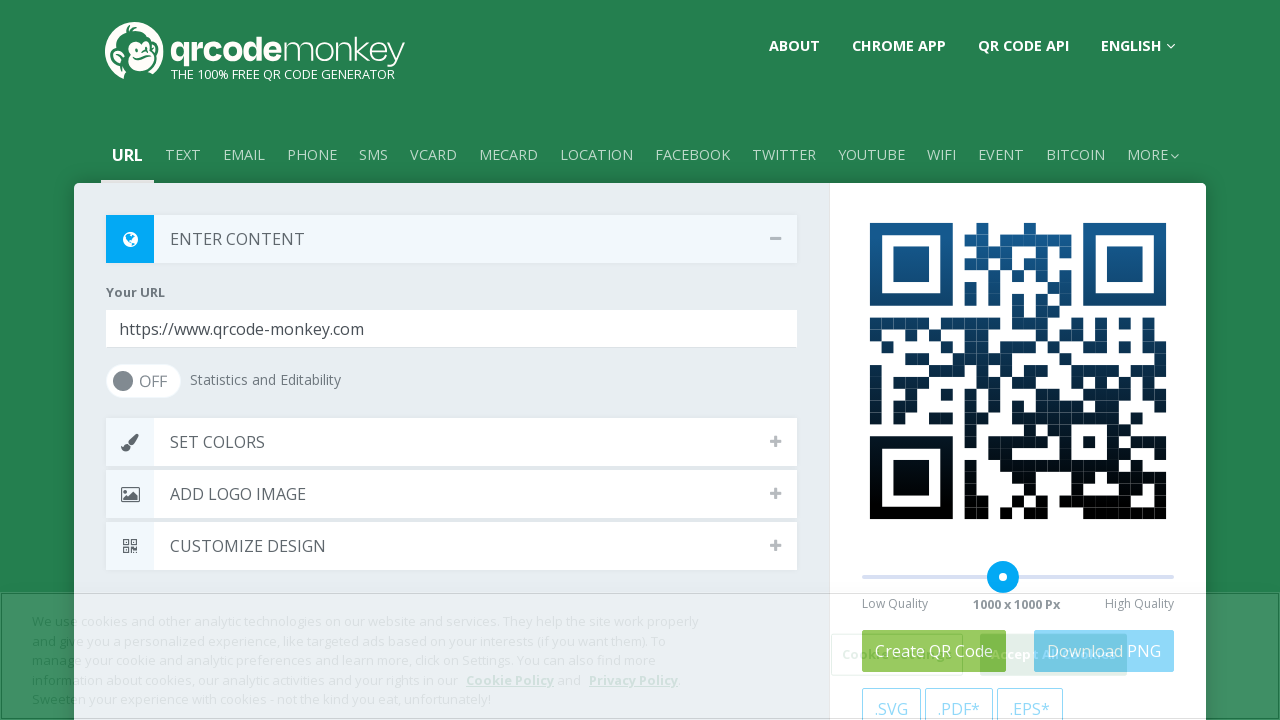

Verified page title contains 'QR Code Monkey'
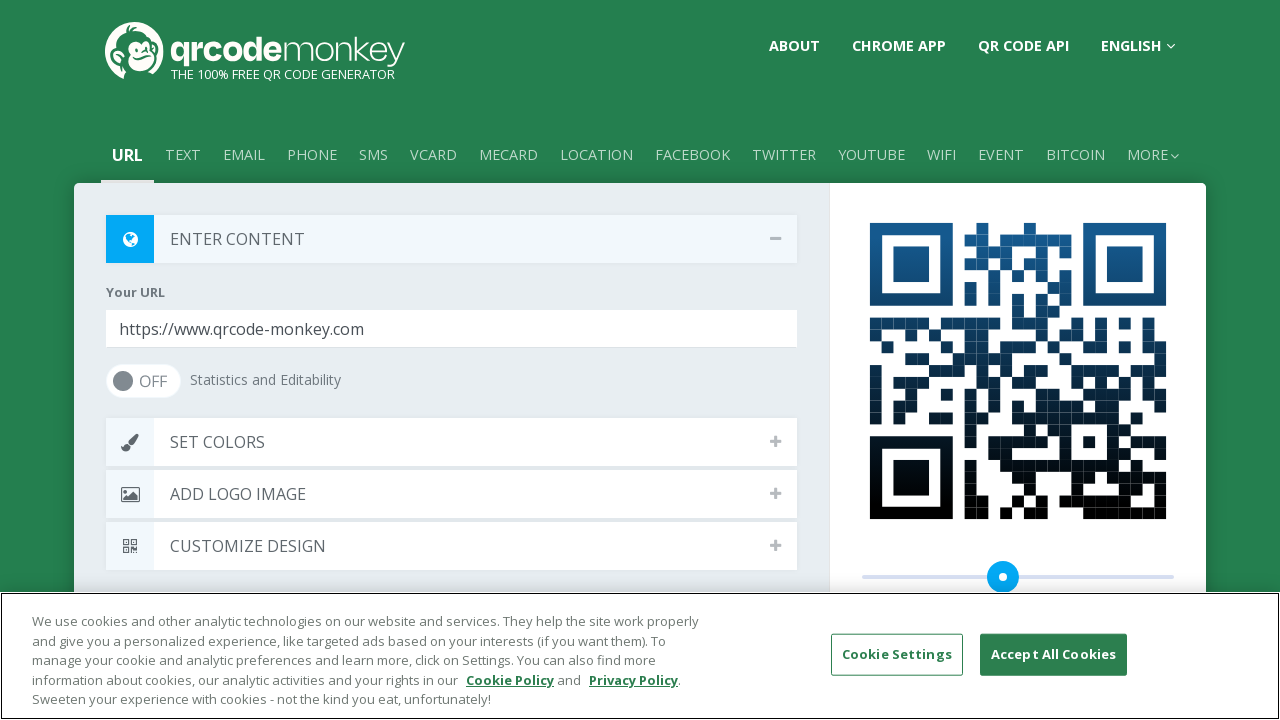

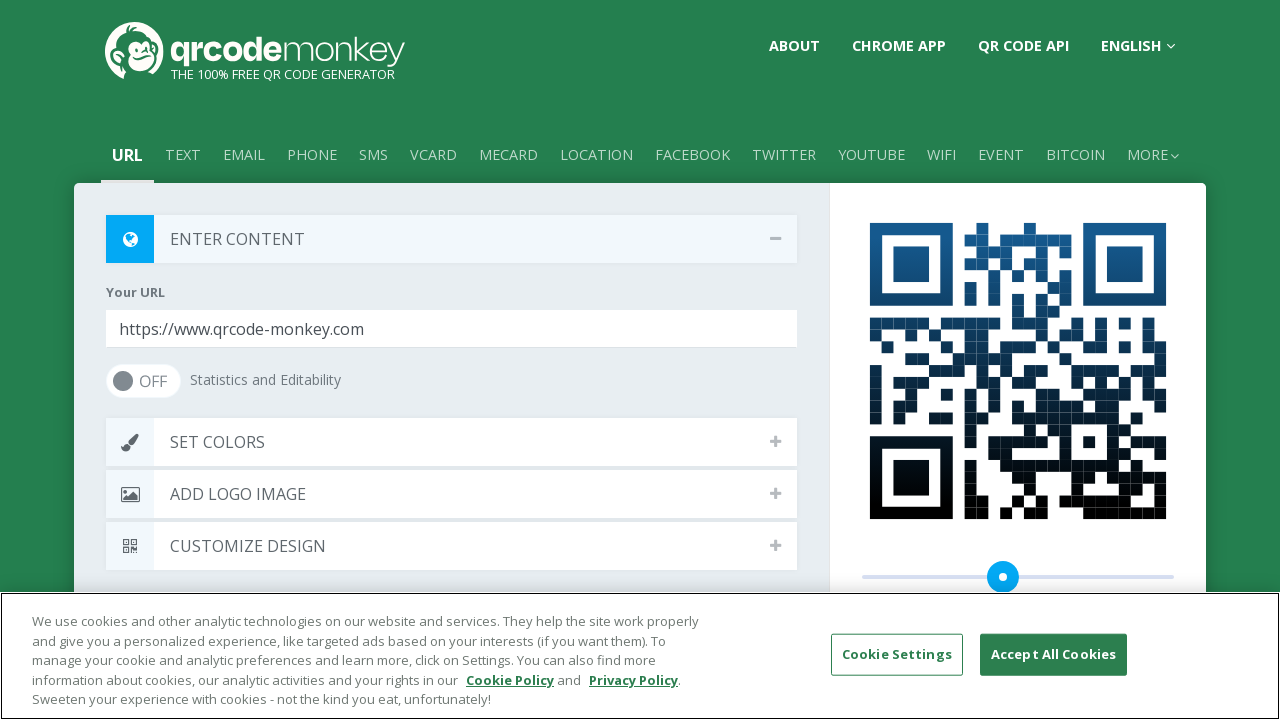